Tests accepting a JavaScript alert by clicking a button and verifying the result message

Starting URL: https://automationfc.github.io/basic-form/index.html

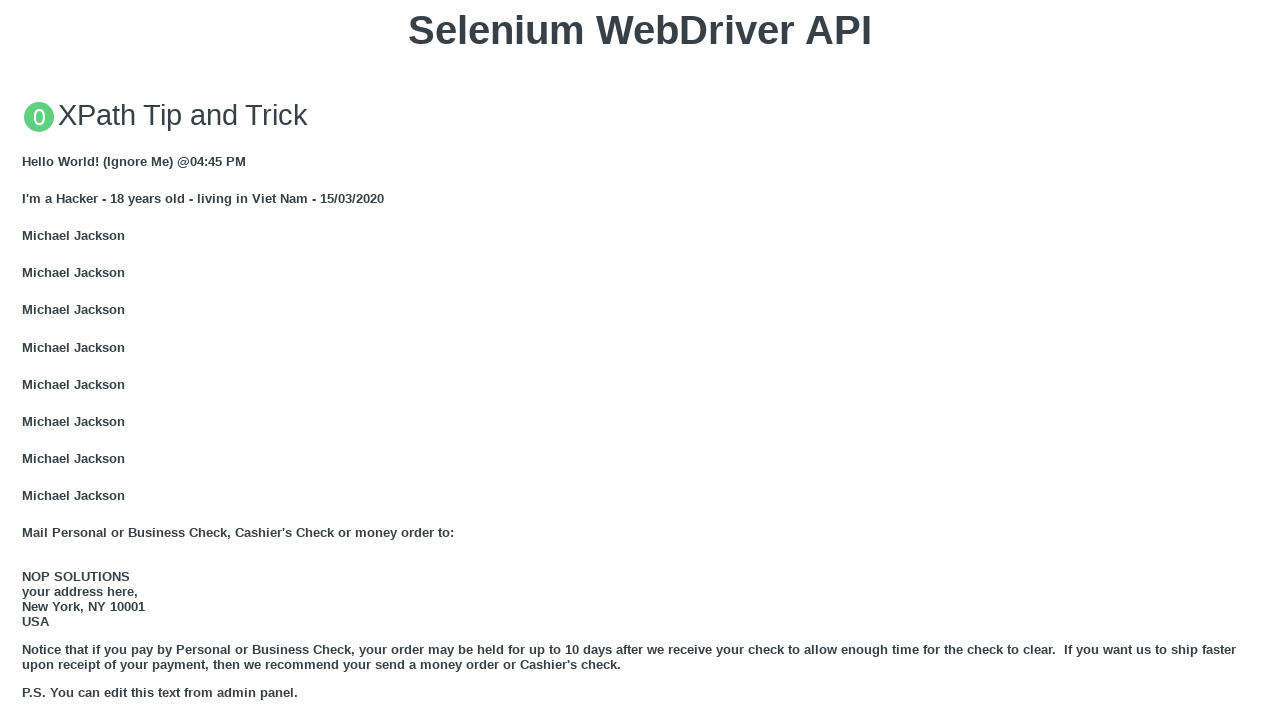

Clicked 'Click for JS Alert' button to trigger JavaScript alert at (640, 360) on xpath=//button[normalize-space()='Click for JS Alert']
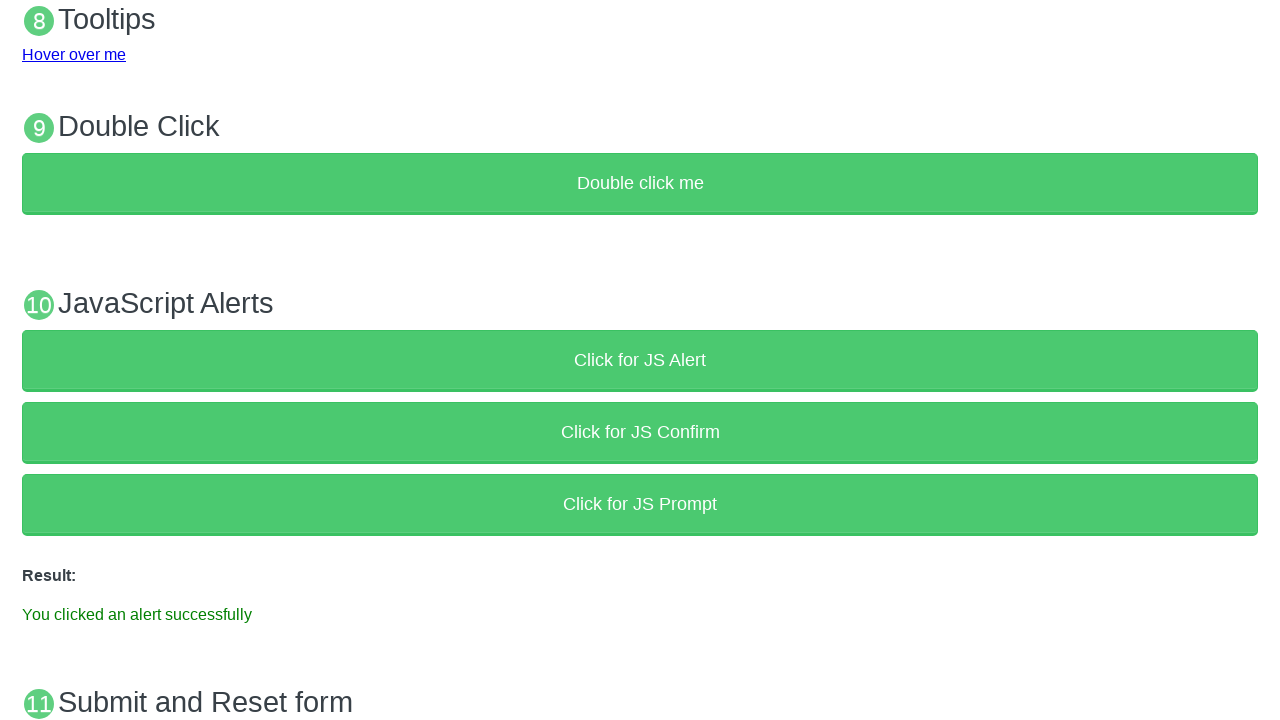

Set up dialog handler to accept alert
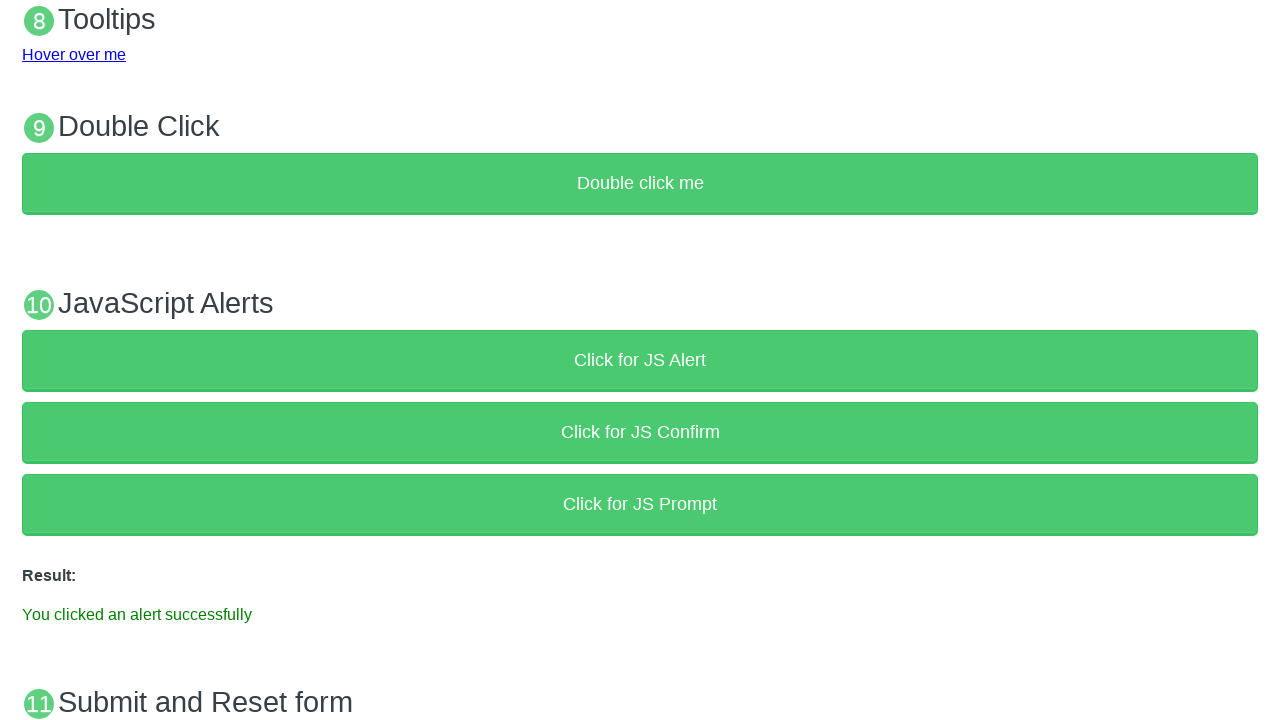

Verified result message 'You clicked an alert successfully' is displayed
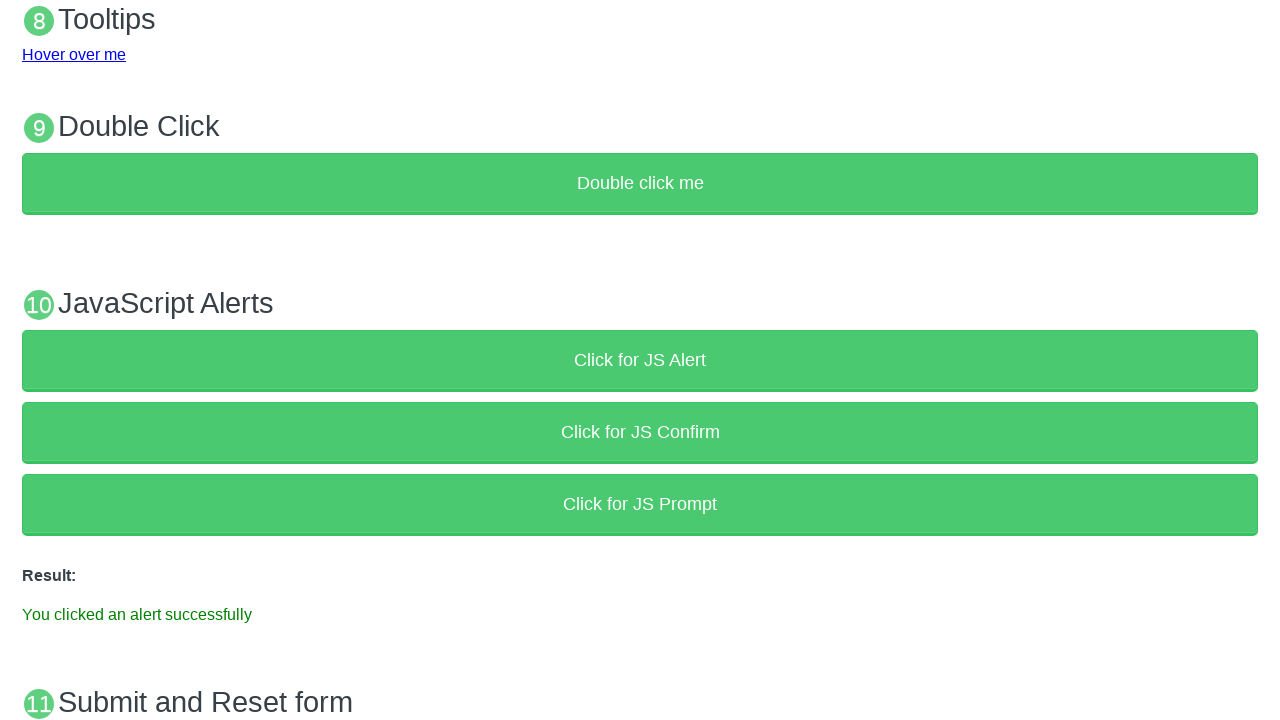

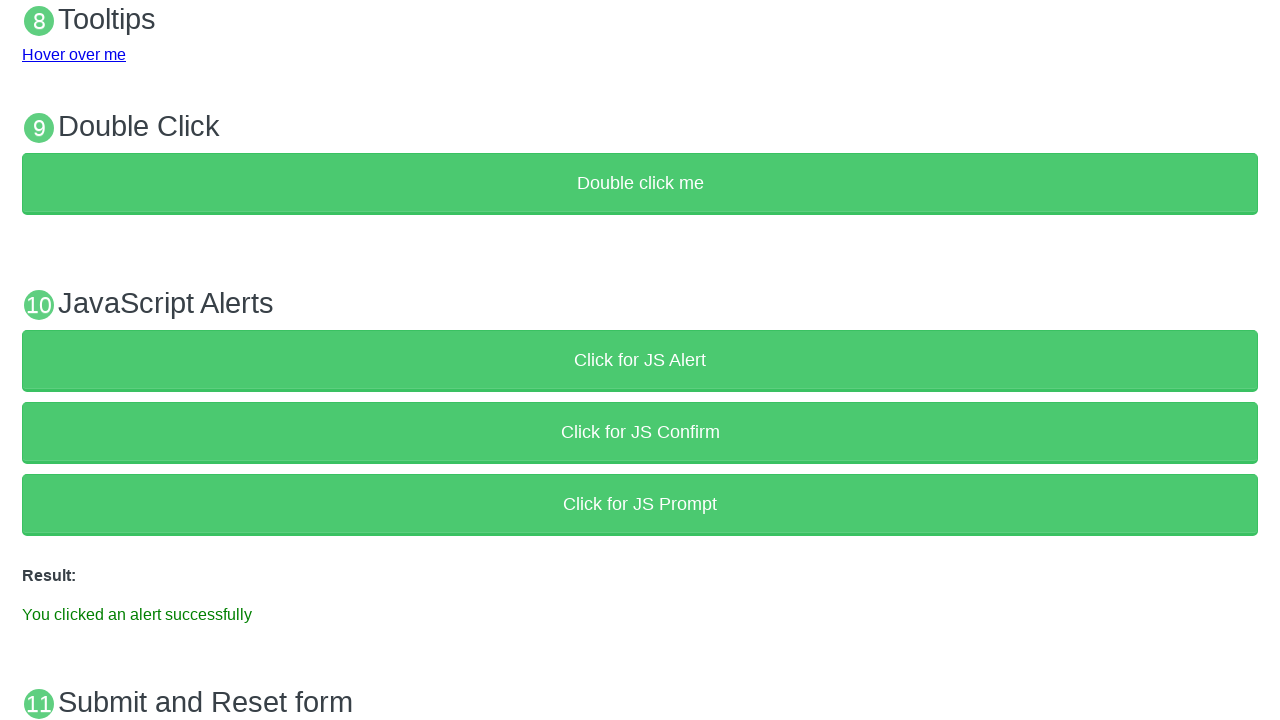